Logs into the demo site and clicks the LinkedIn social media link in the footer

Starting URL: https://www.saucedemo.com/

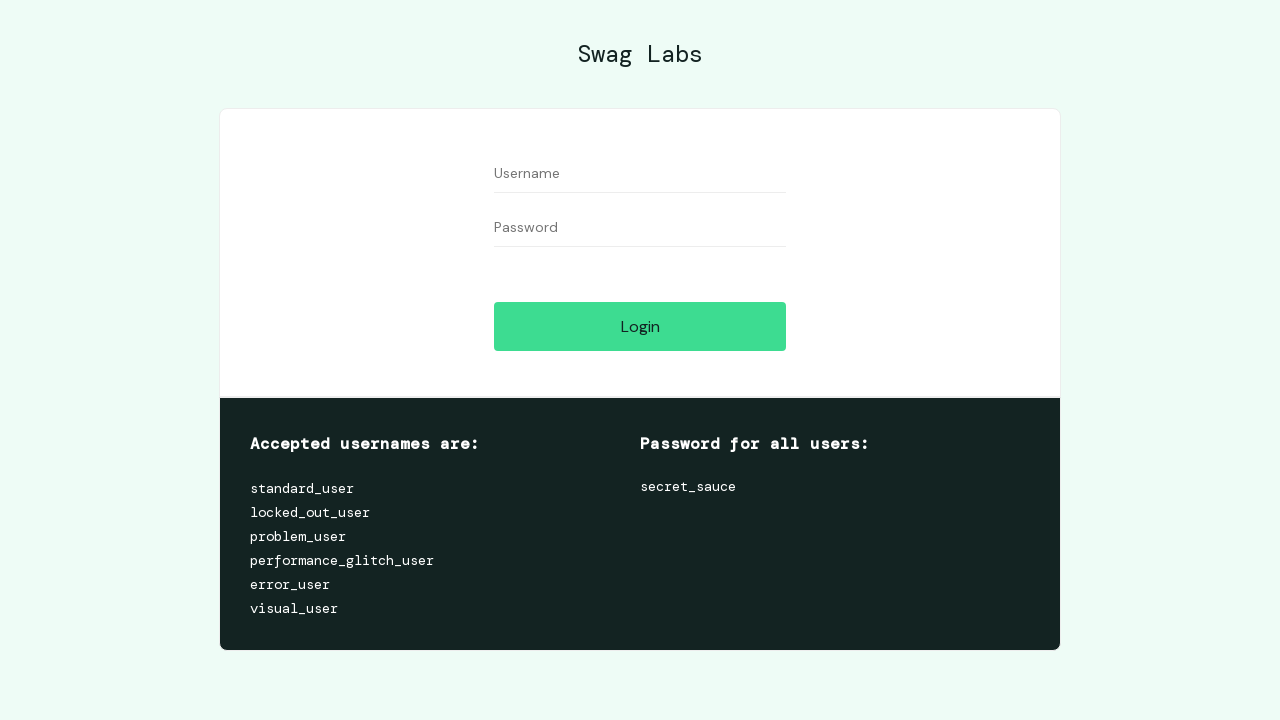

Filled username field with 'standard_user' on #user-name
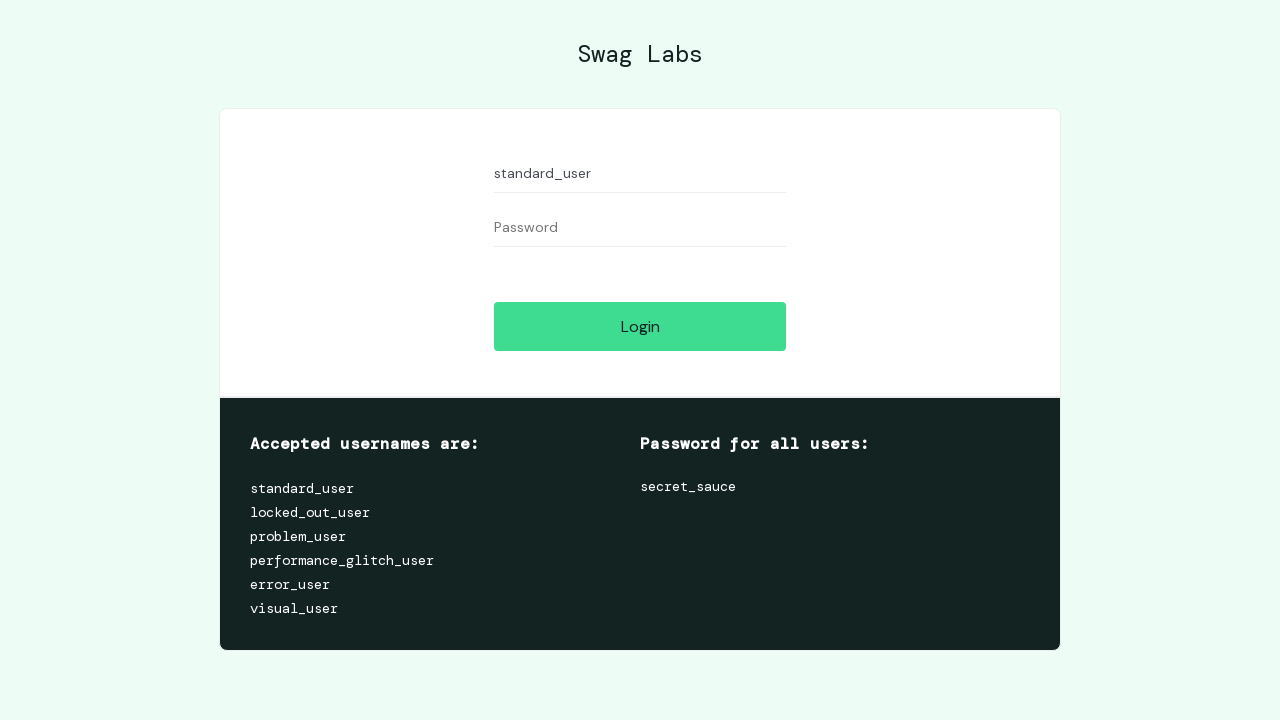

Filled password field with 'secret_sauce' on #password
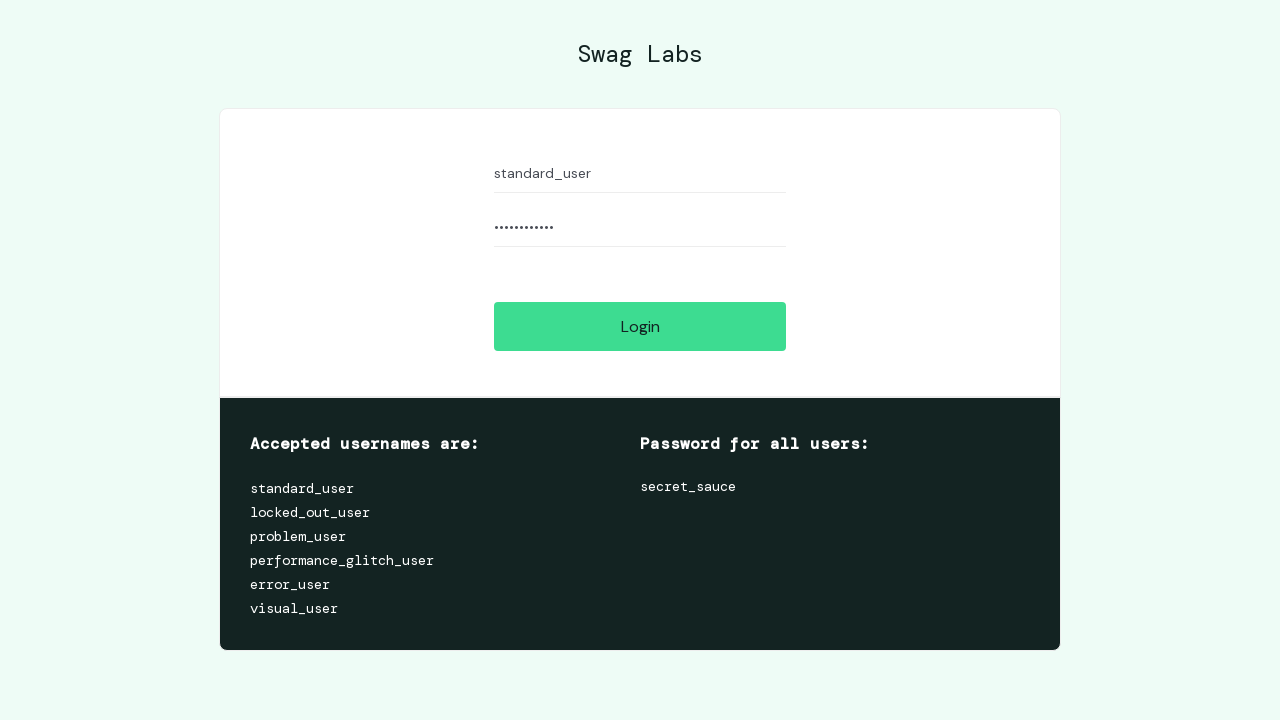

Clicked login button at (640, 326) on #login-button
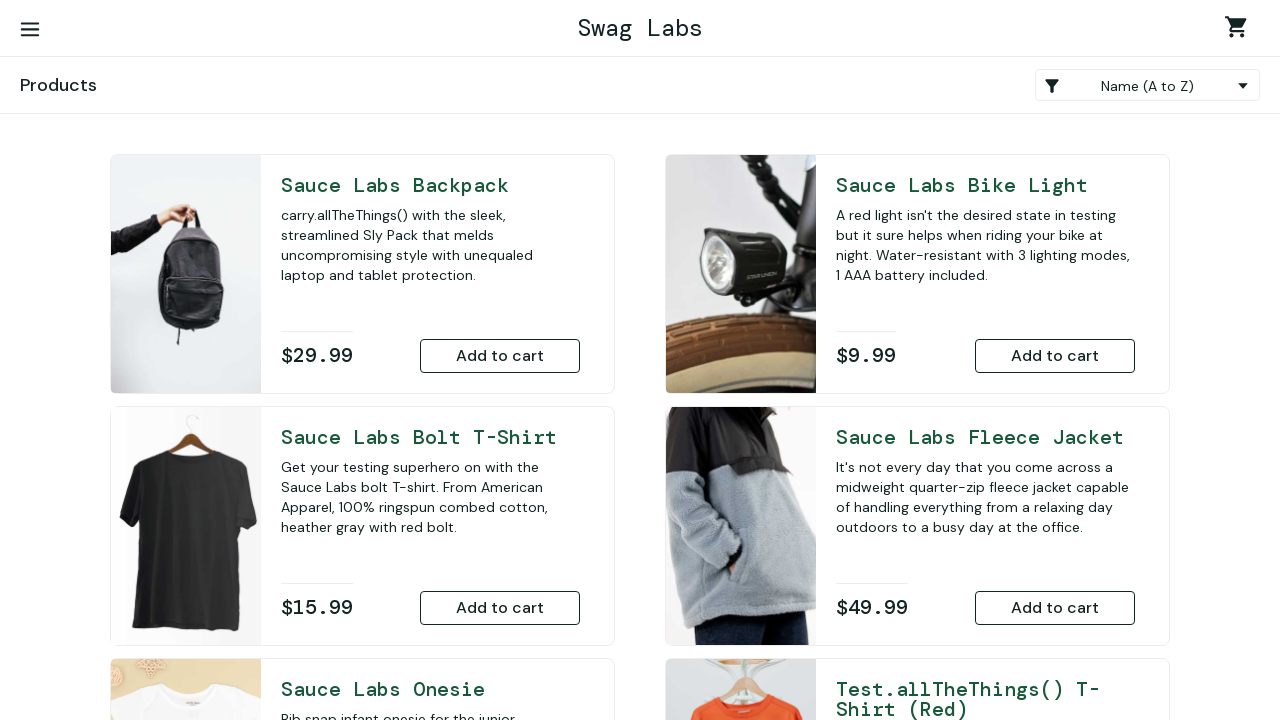

Scrolled down to footer
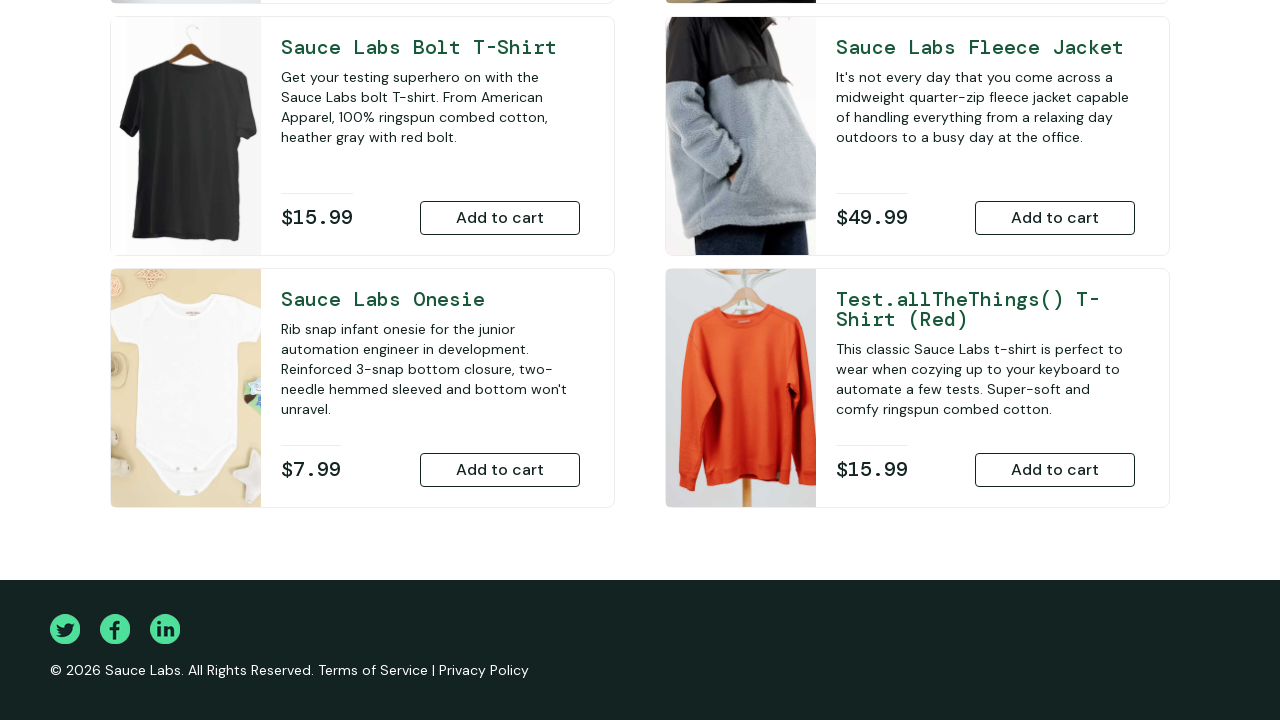

Clicked LinkedIn social media link in footer at (165, 629) on xpath=/html/body/div/div/footer/ul/li[3]/a
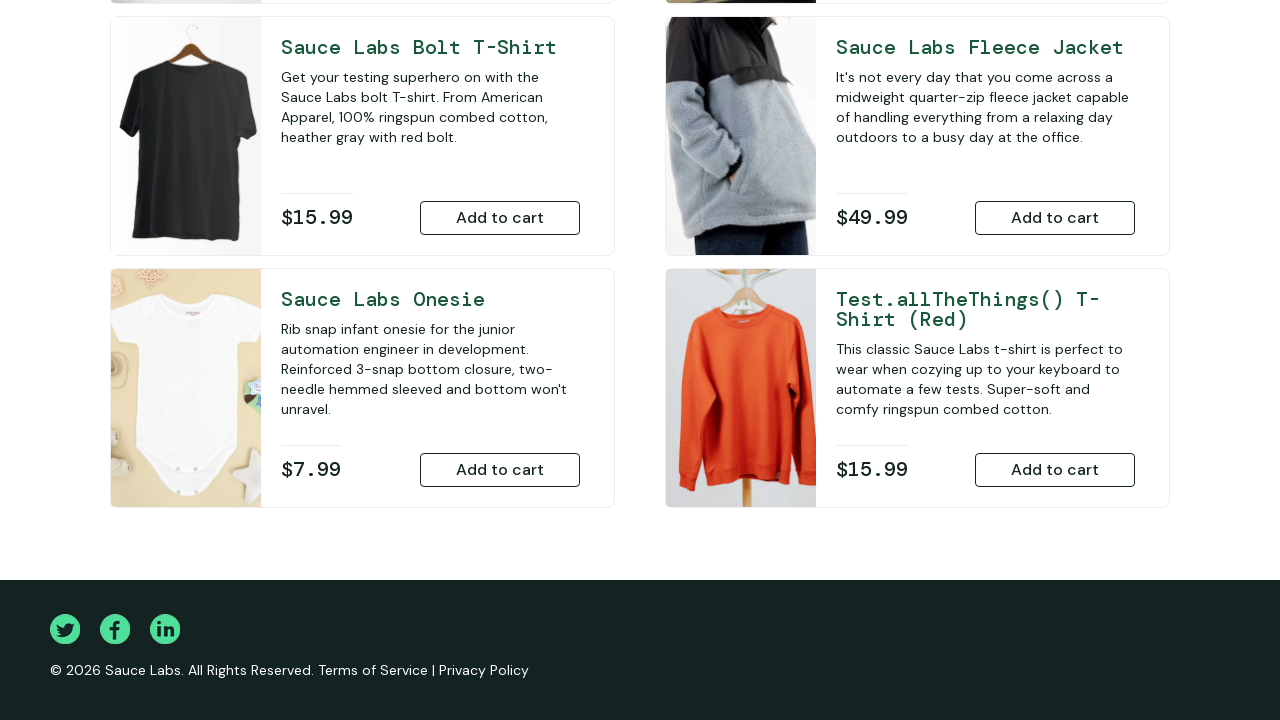

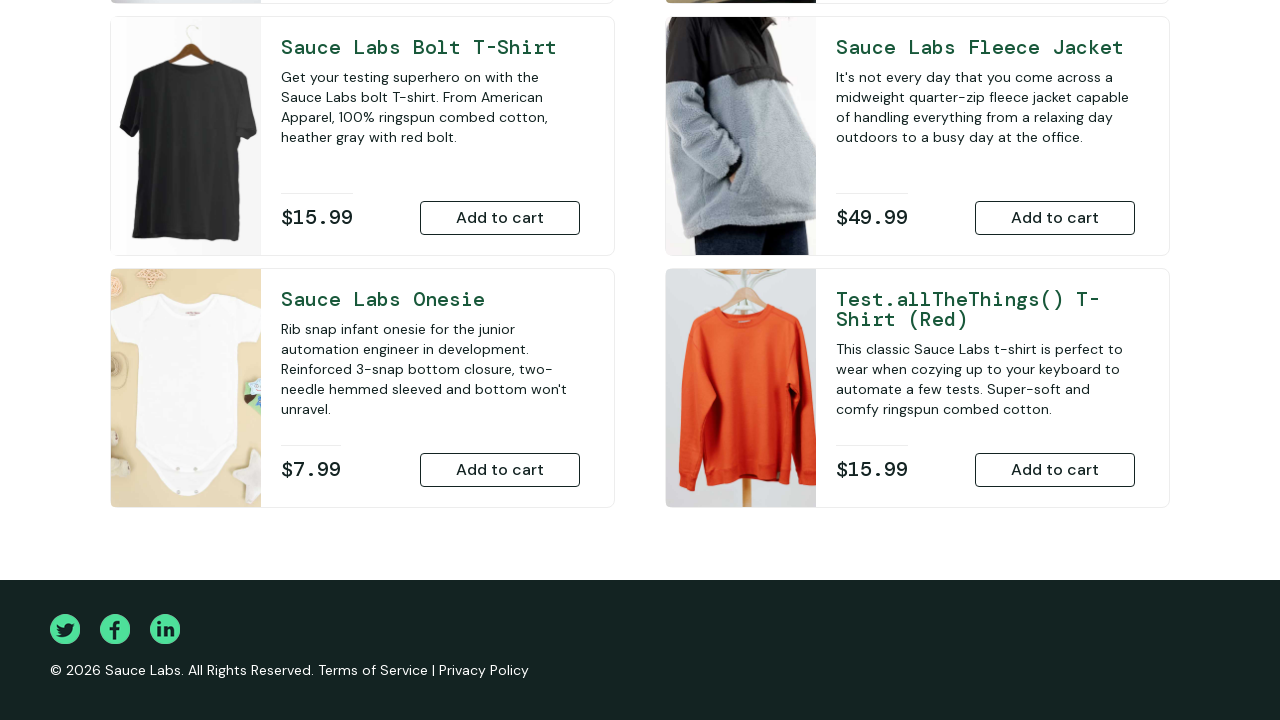